Tests search functionality on dev.to by entering a search phrase and verifying that the top search results contain the phrase in either the title or snippet.

Starting URL: https://dev.to

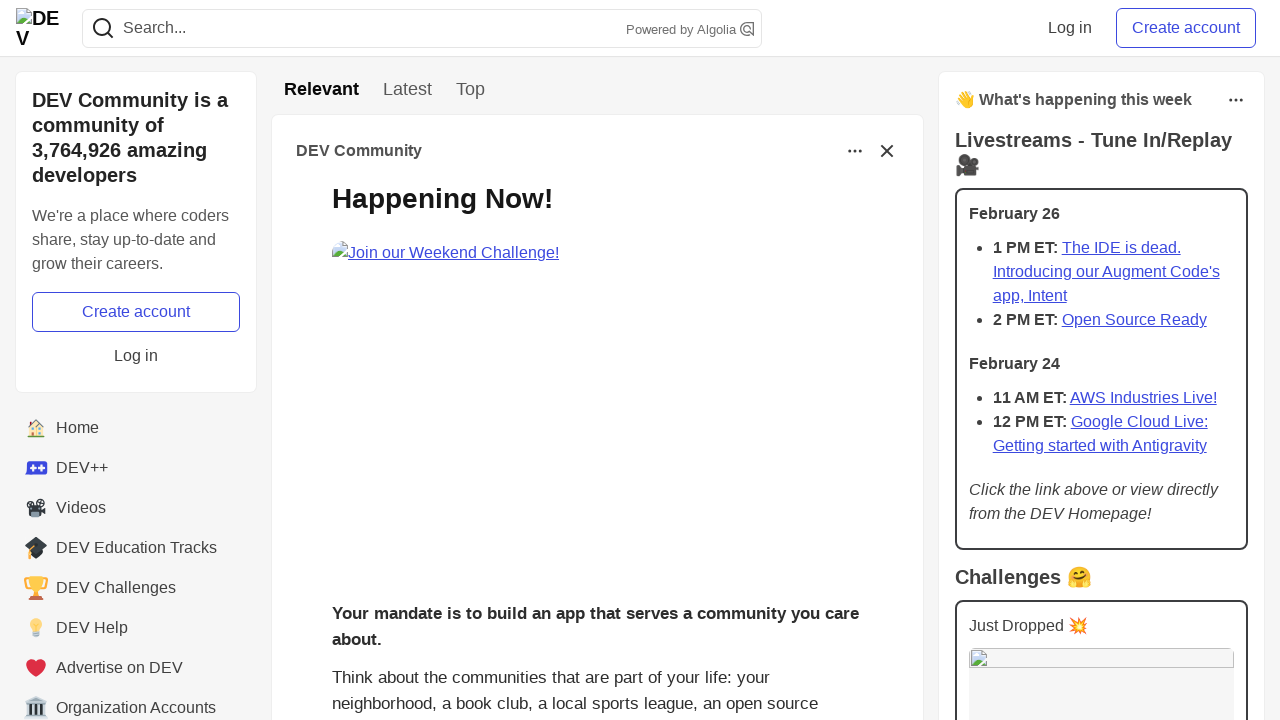

Filled search bar with 'javascript' on input[name='q']
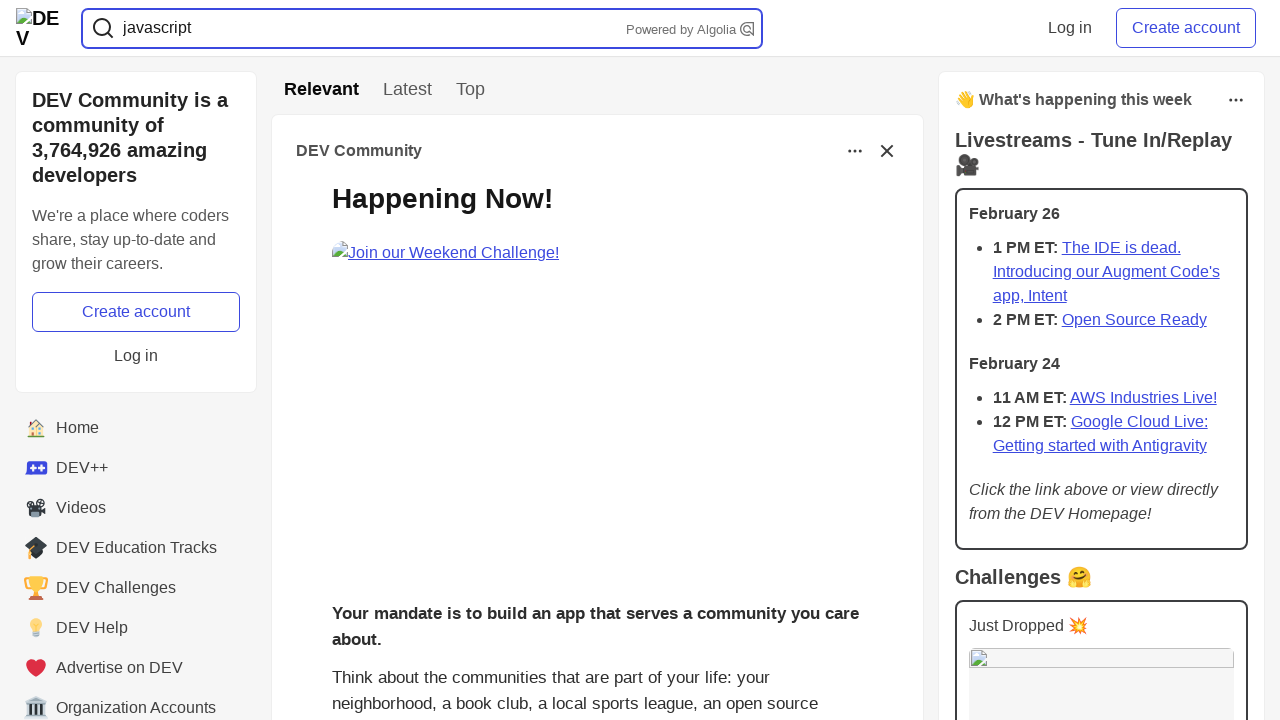

Pressed Enter to submit search on input[name='q']
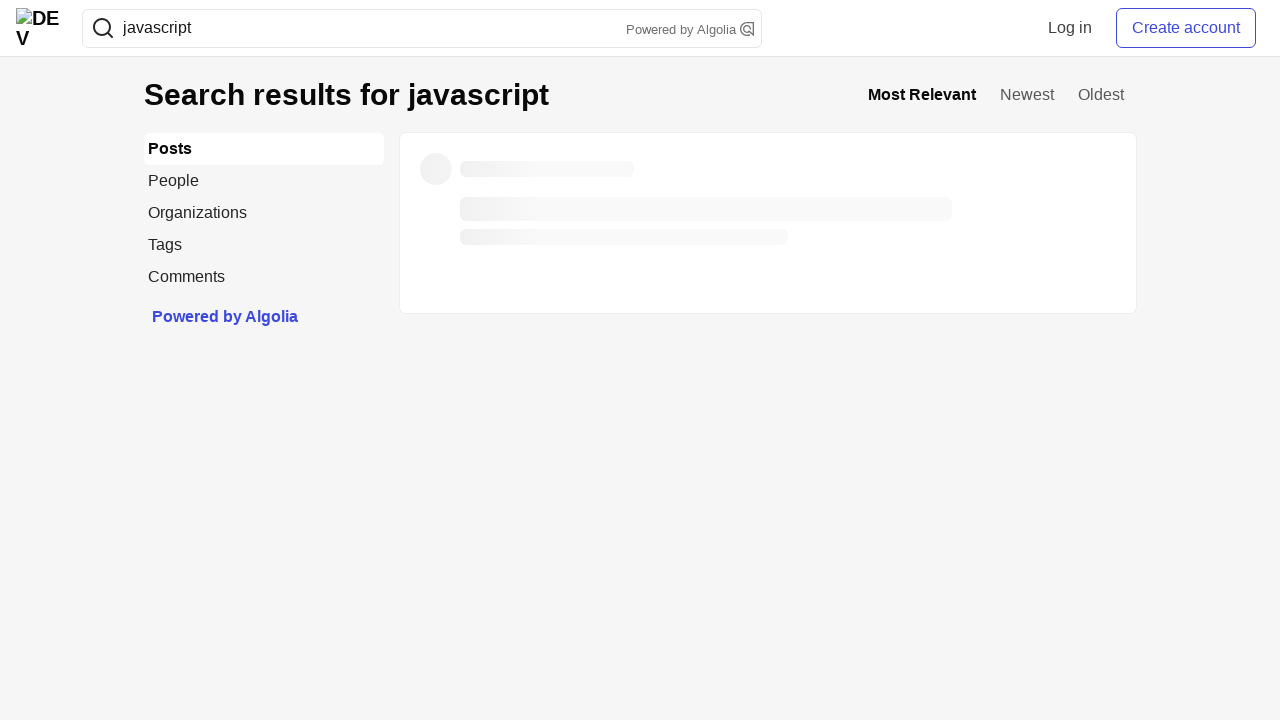

Search result titles loaded
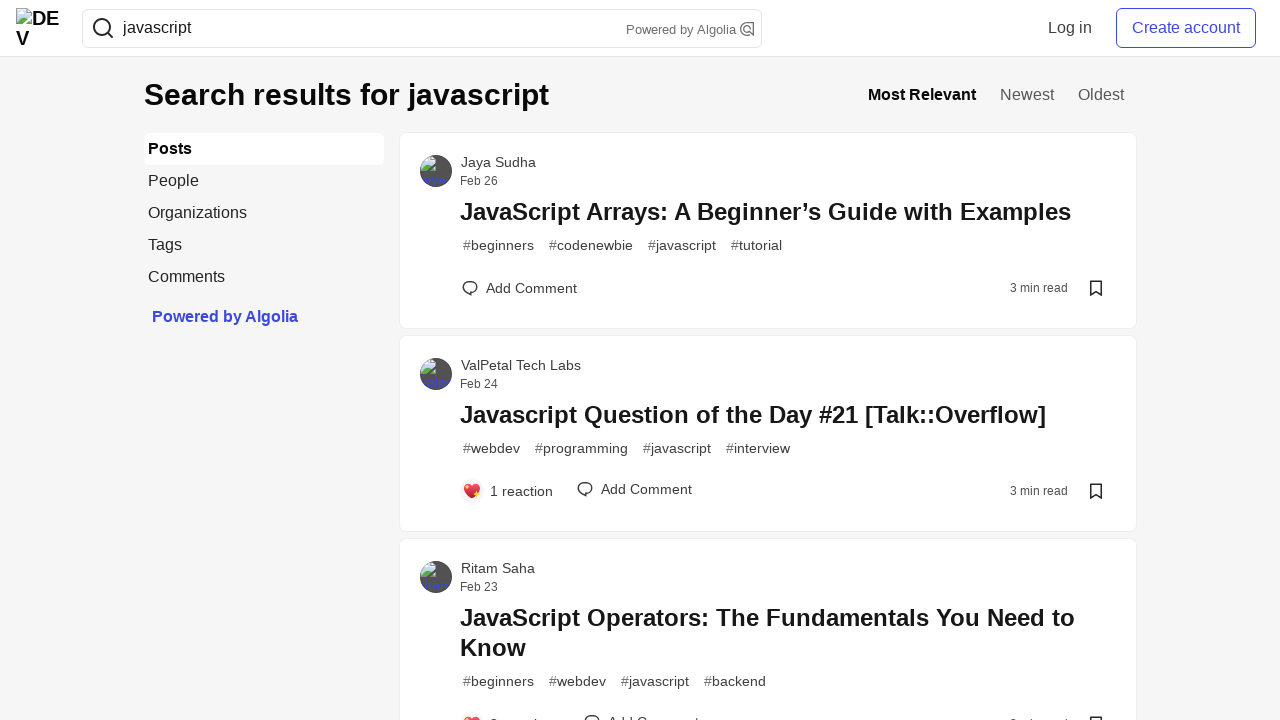

Search results container marked as loaded
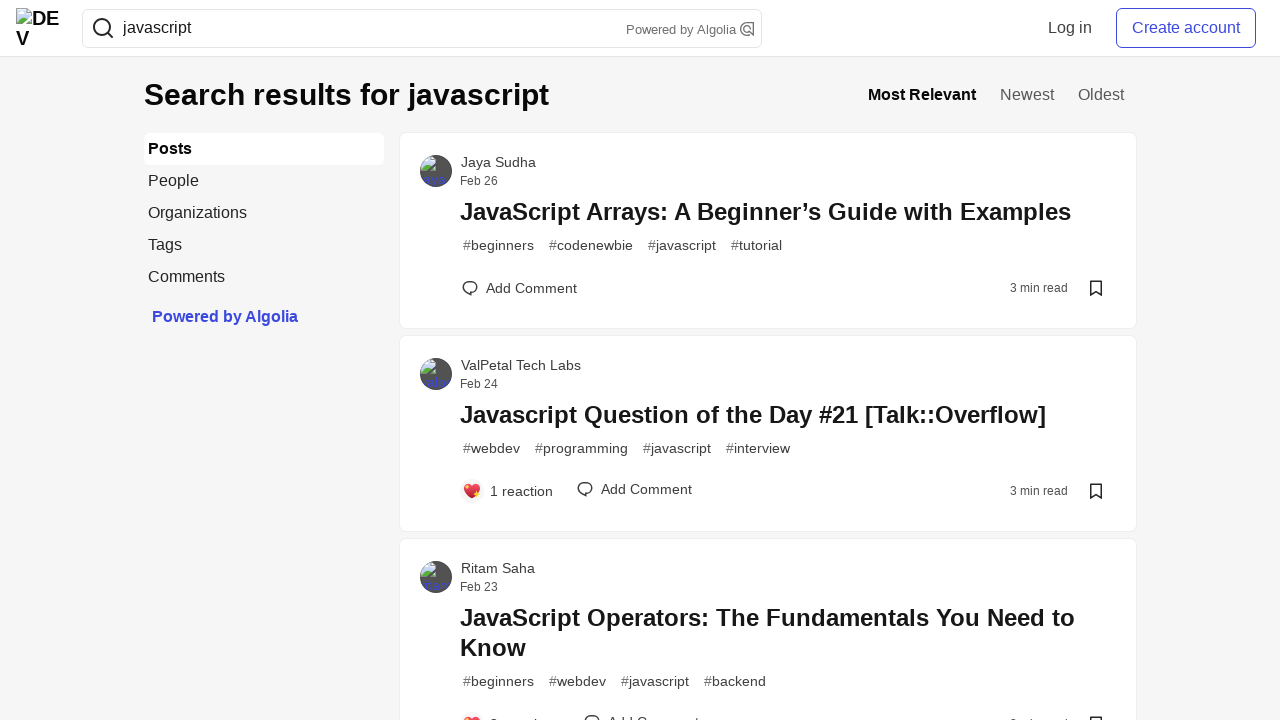

Search result bodies displayed
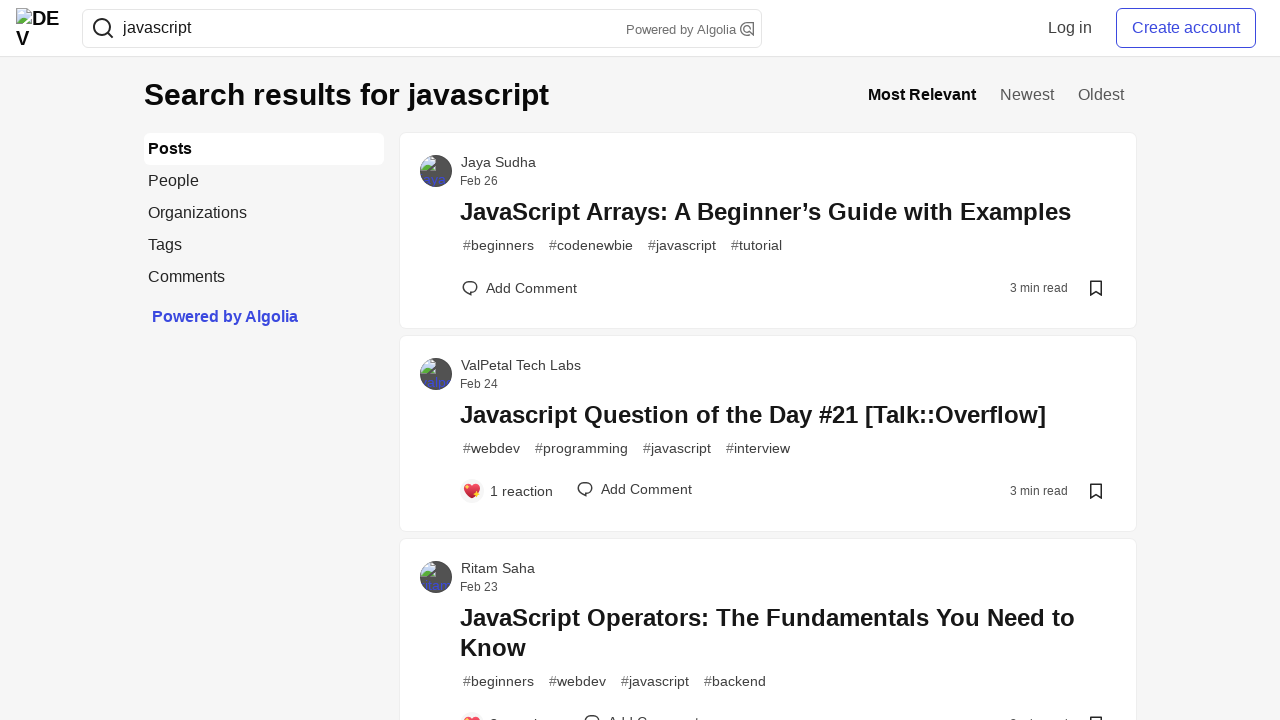

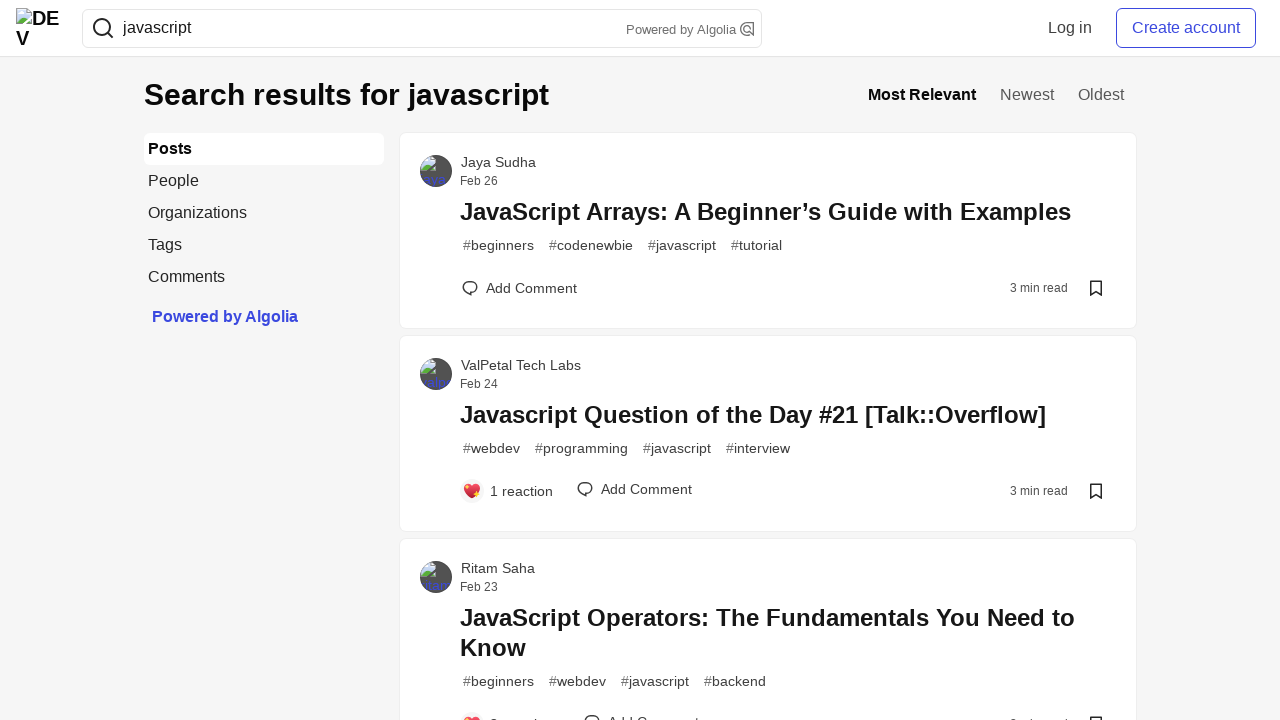